Tests that clicking on the dues column header in table 1 sorts values in ascending order

Starting URL: http://the-internet.herokuapp.com/tables

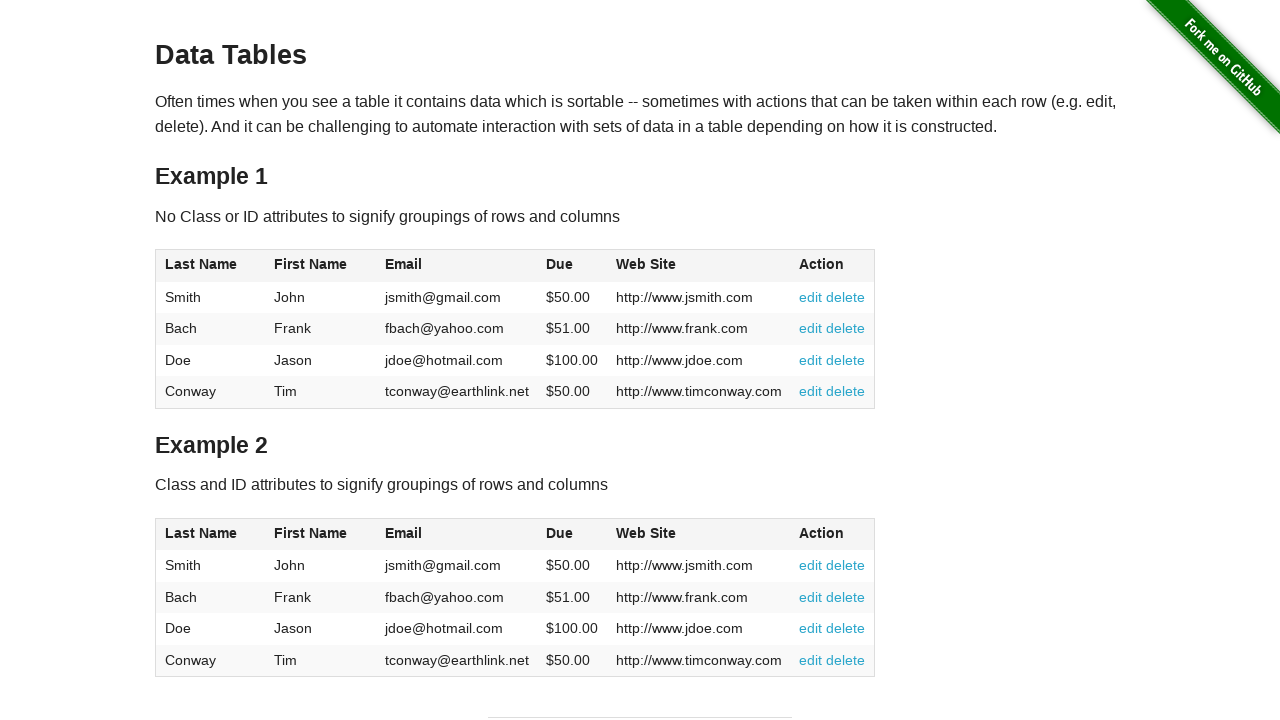

Clicked dues column header in table 1 to sort at (572, 266) on #table1 thead tr th:nth-of-type(4)
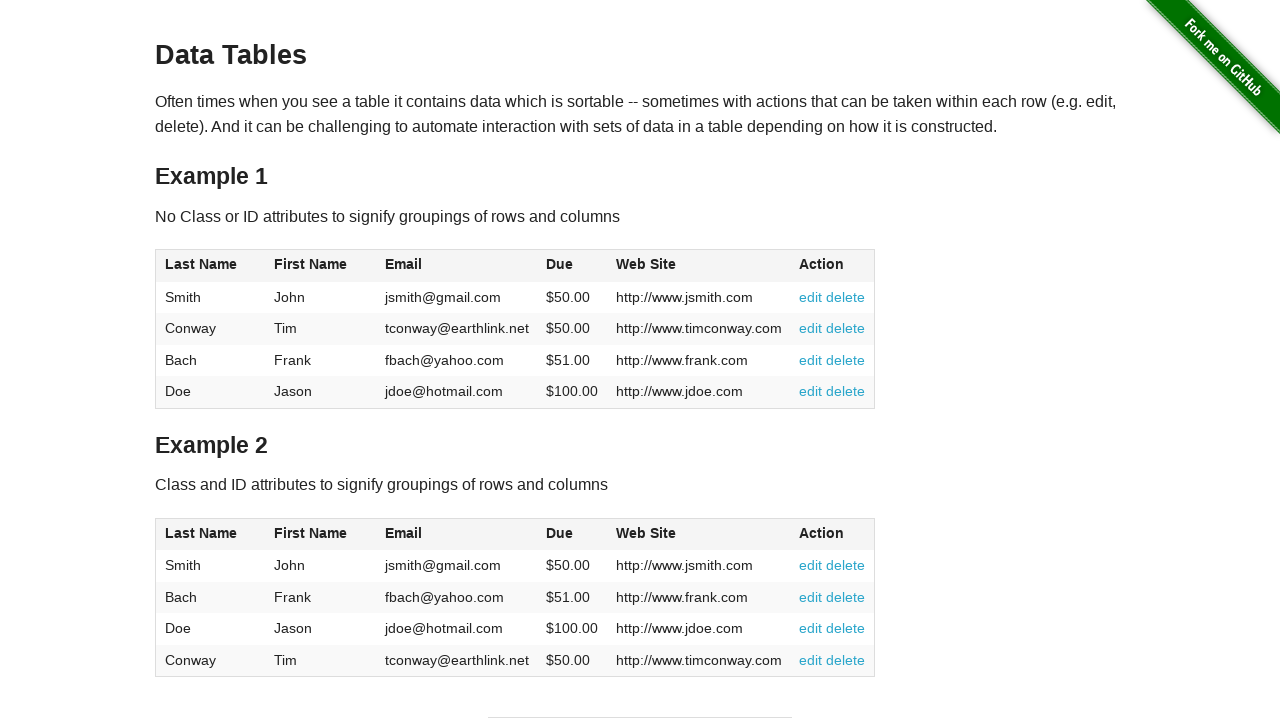

Verified dues column is visible in sorted table
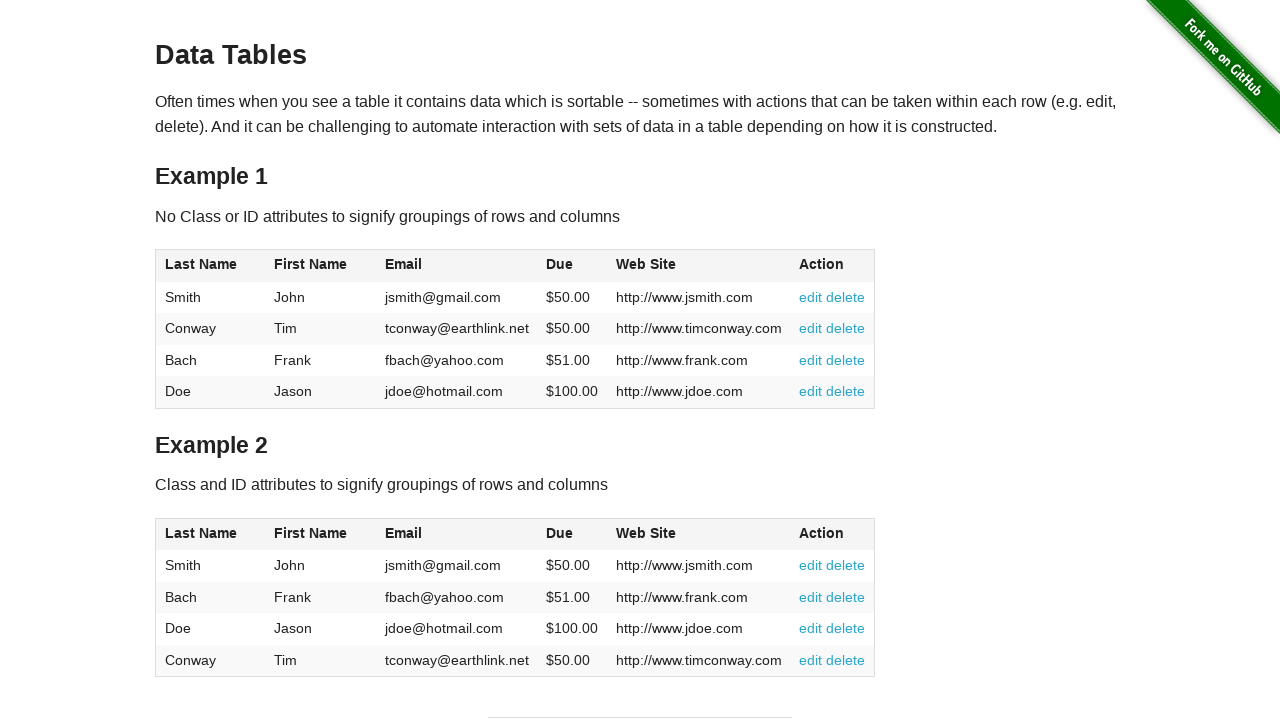

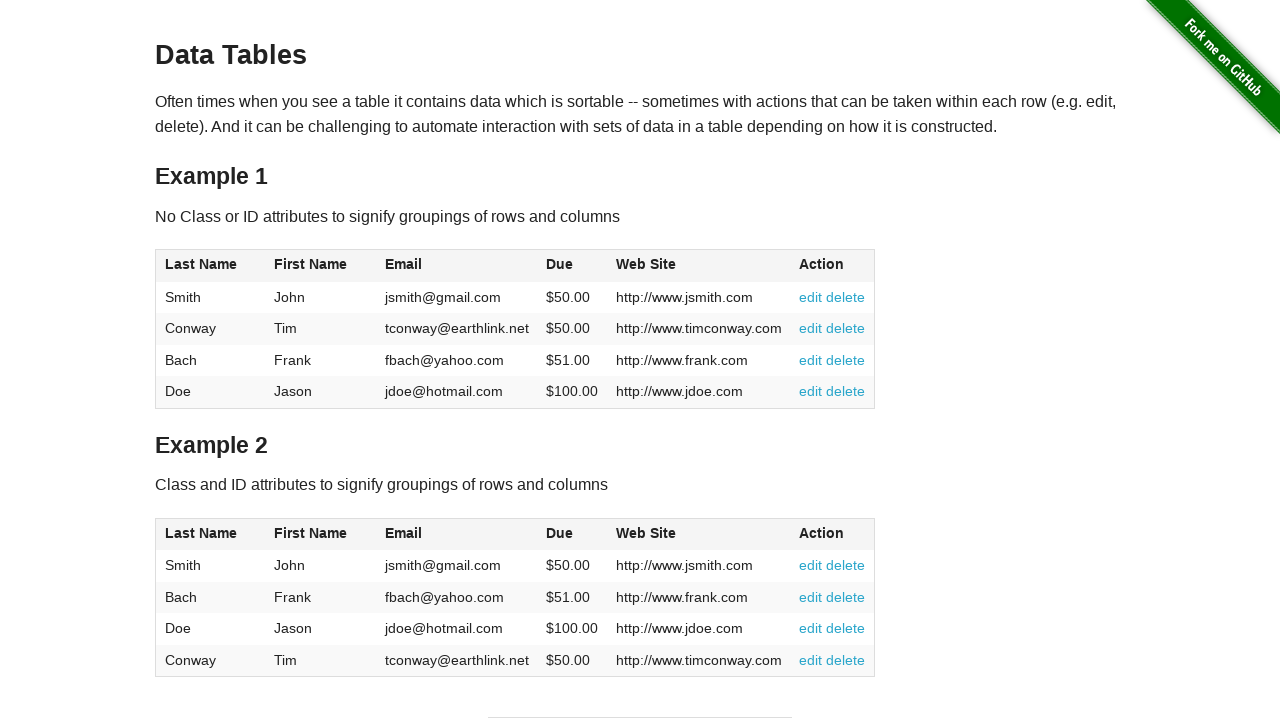